Navigates to a bookstore website and clicks on the Fantasy category link to filter books

Starting URL: https://danube-webshop.herokuapp.com/

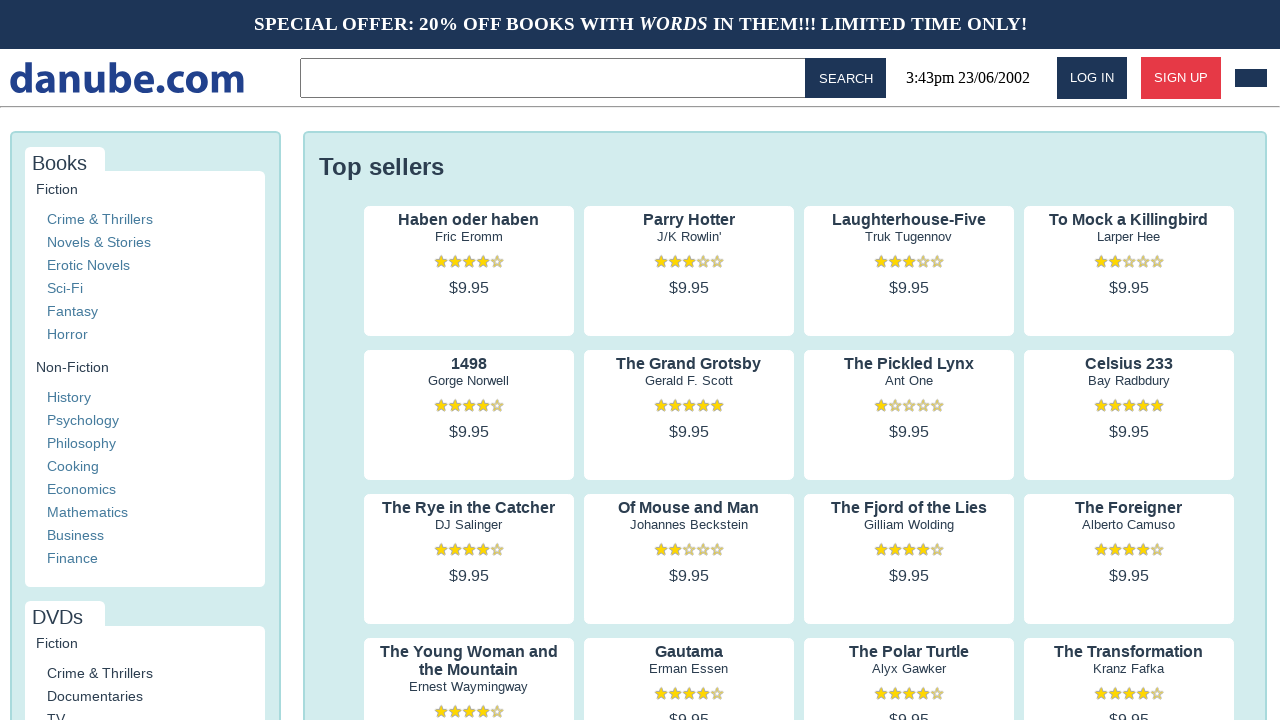

Clicked on Fantasy category link at (72, 311) on xpath=//a[contains(text(), 'Fantasy')]
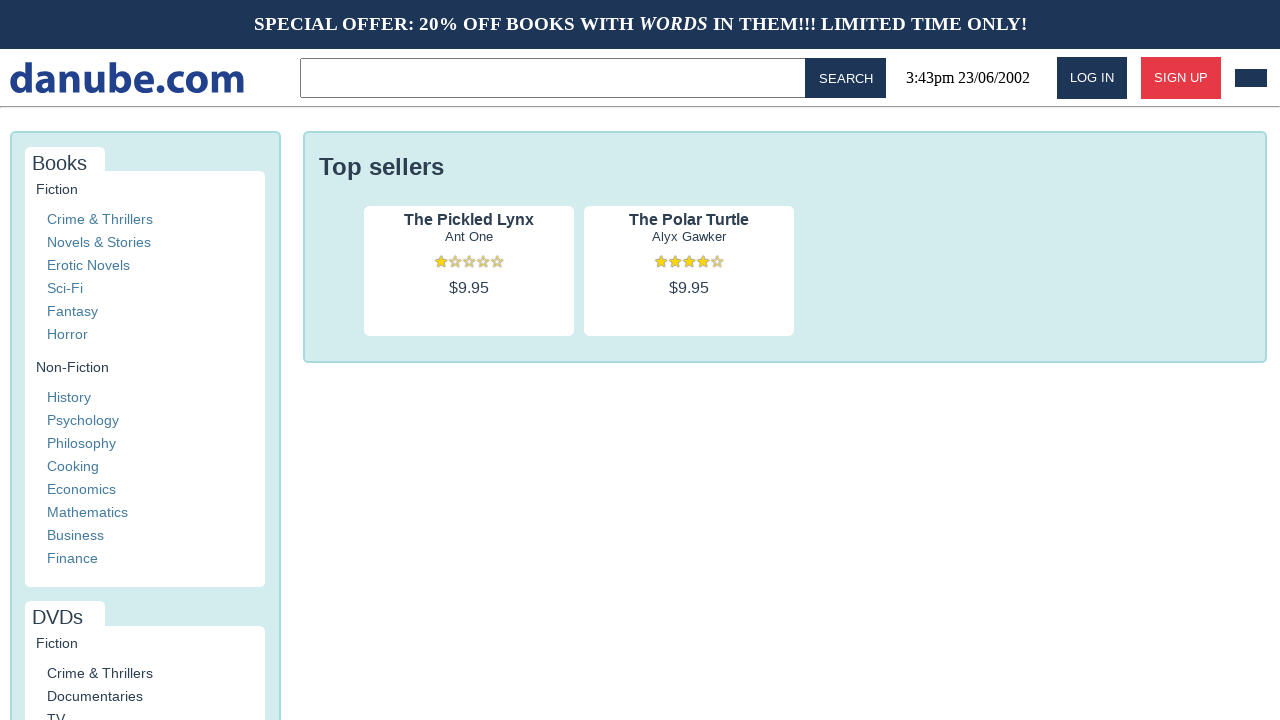

Waited for page to load with networkidle state
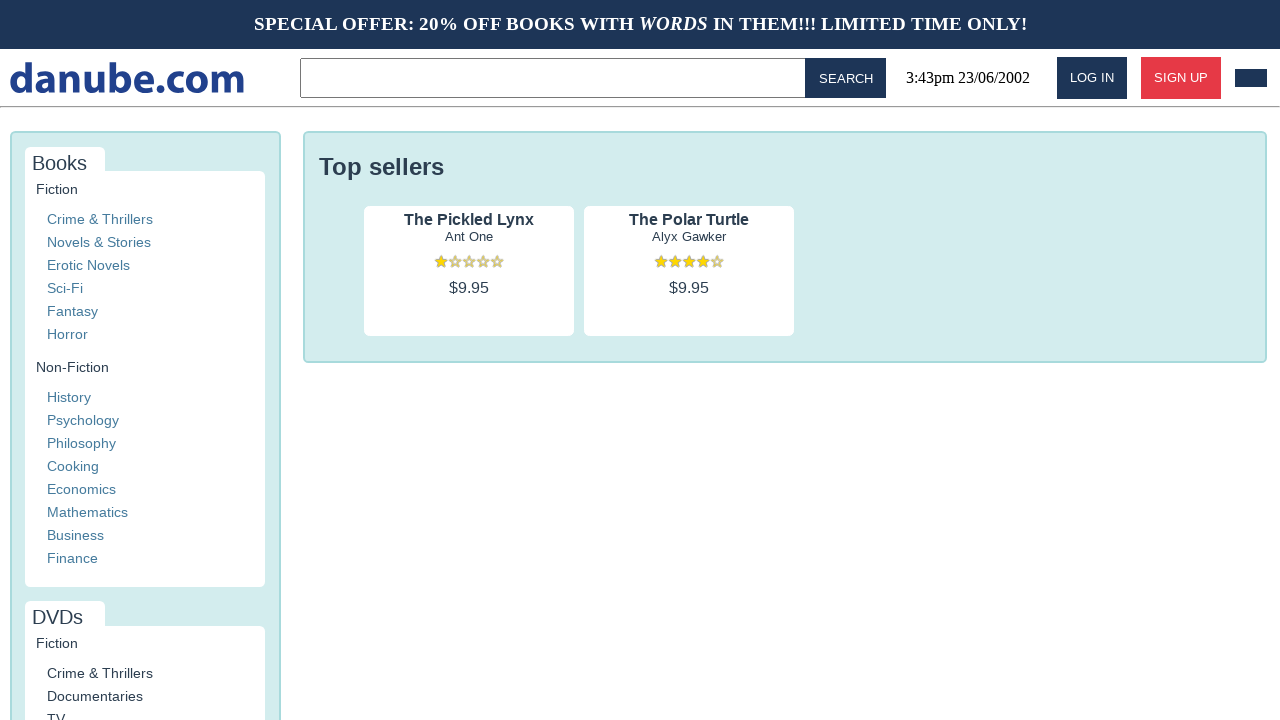

Verified that 'fantasy' is present in the current URL
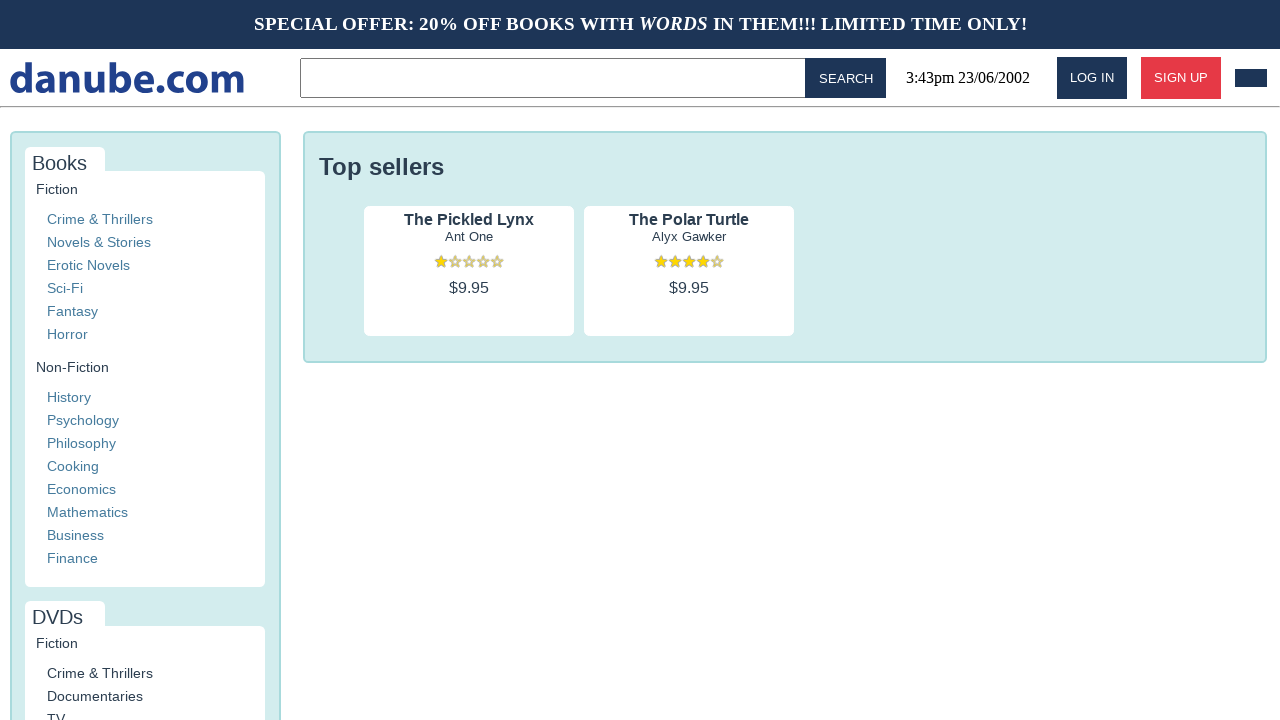

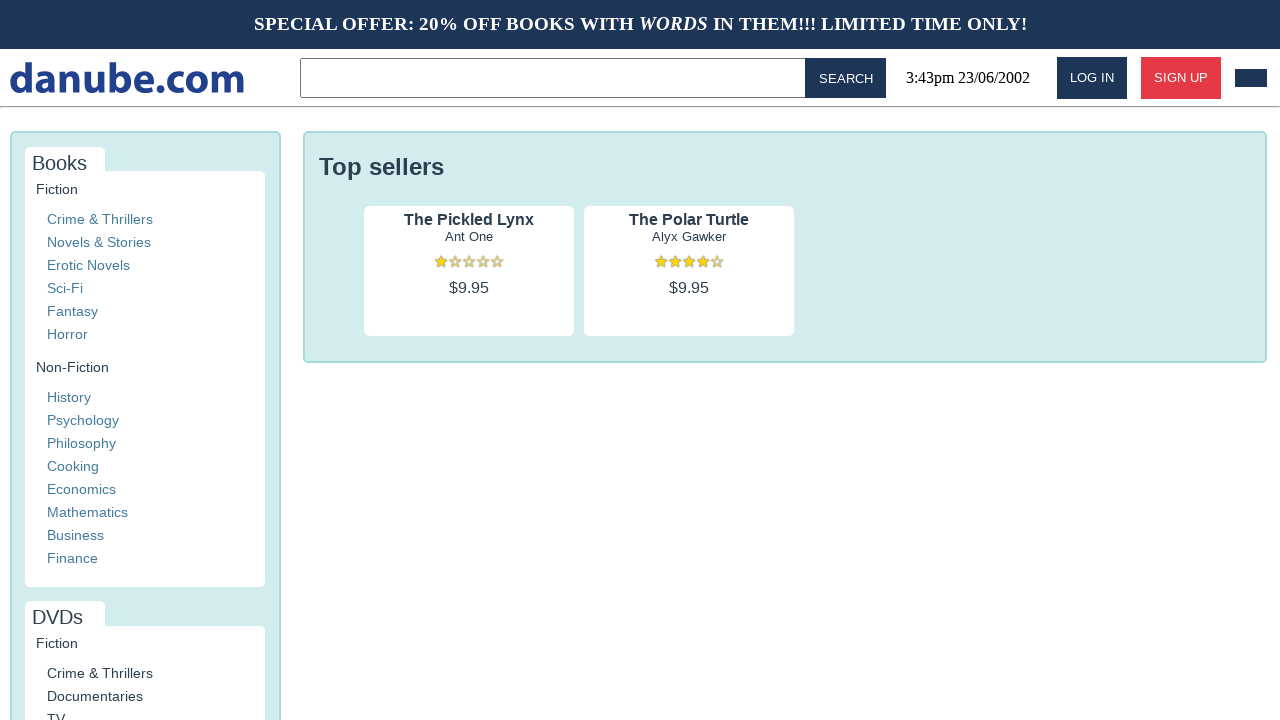